Tests navigation on Playwright documentation site by clicking the get started link and verifying the Installation heading appears

Starting URL: https://playwright.dev/

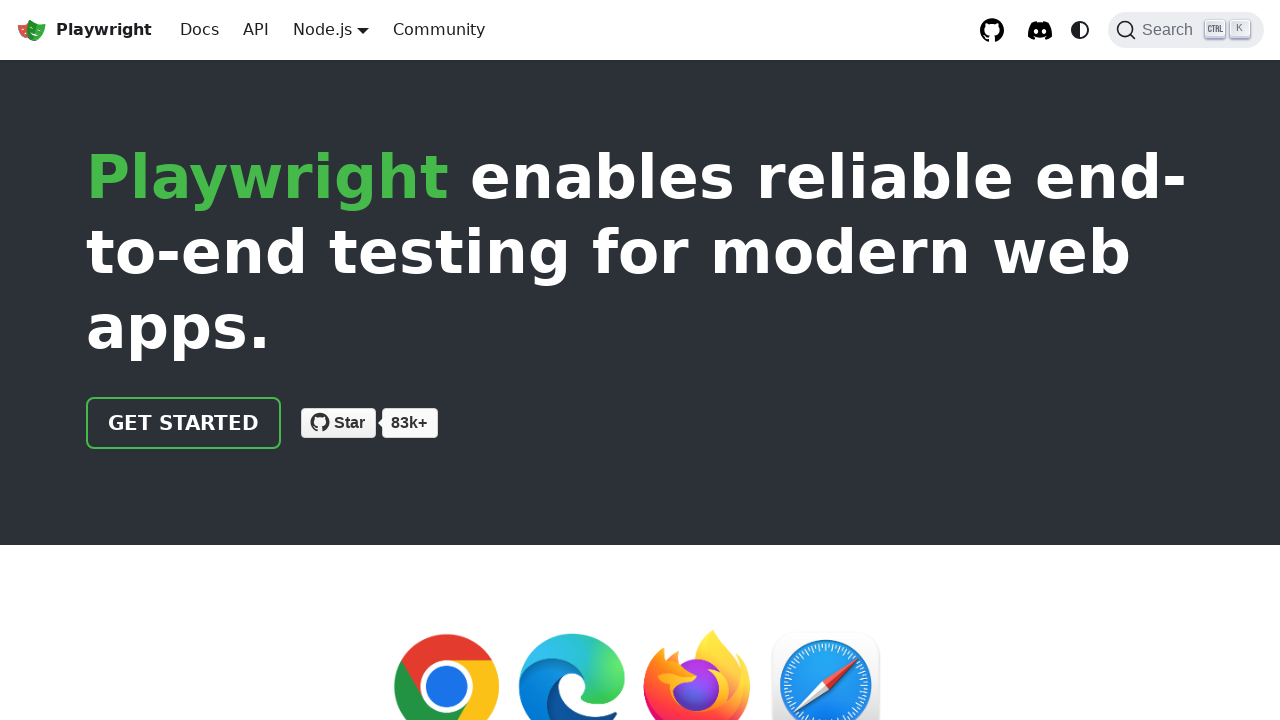

Clicked 'Get started' link on Playwright documentation homepage at (184, 423) on internal:role=link[name="Get started"i]
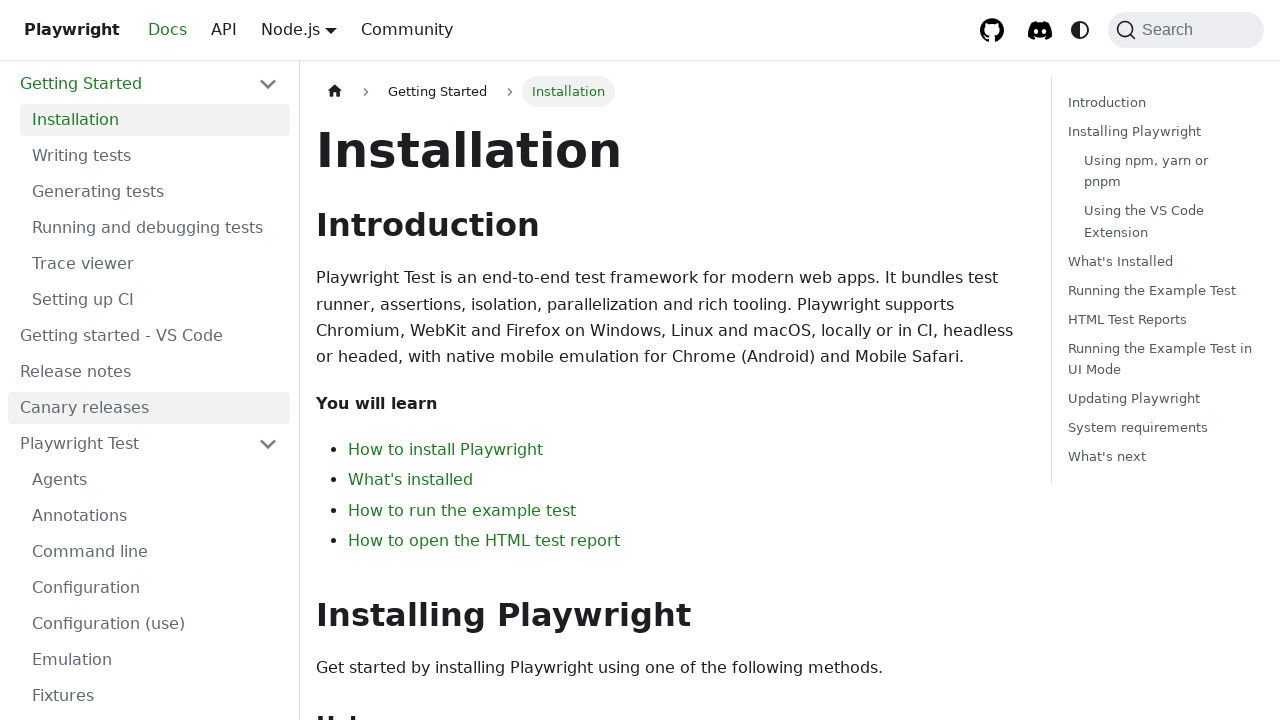

Installation heading appeared on the page
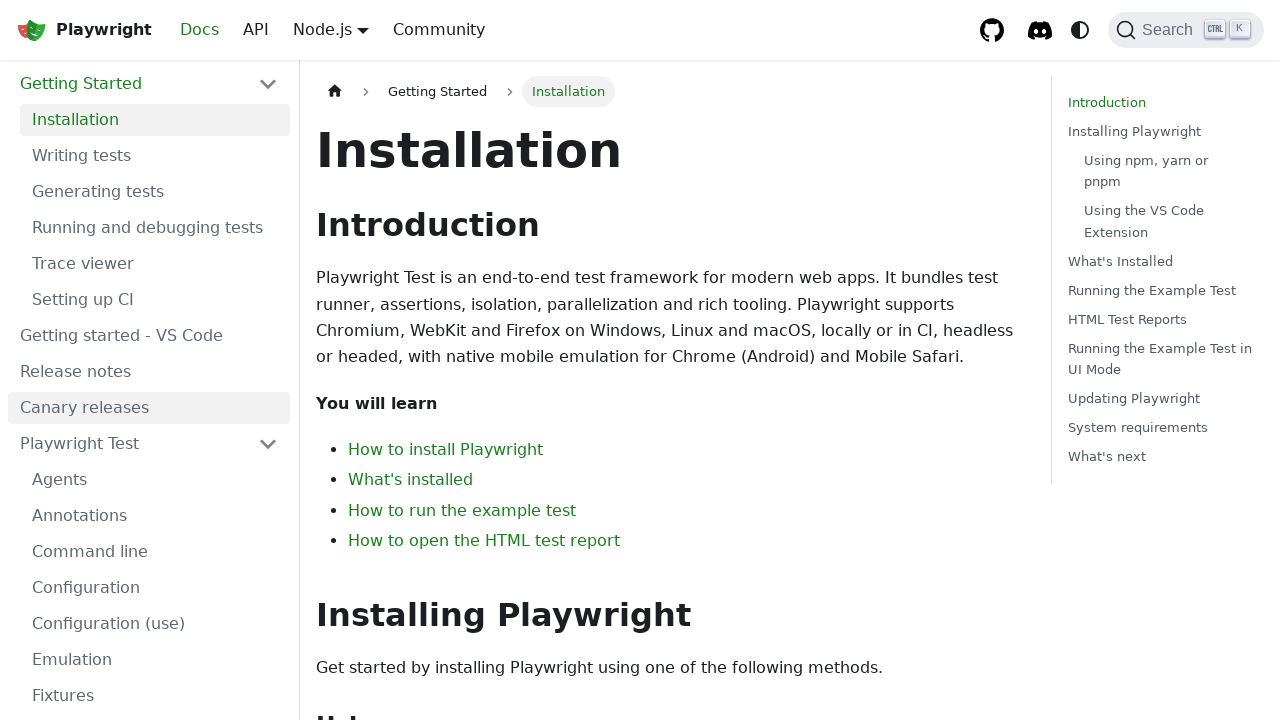

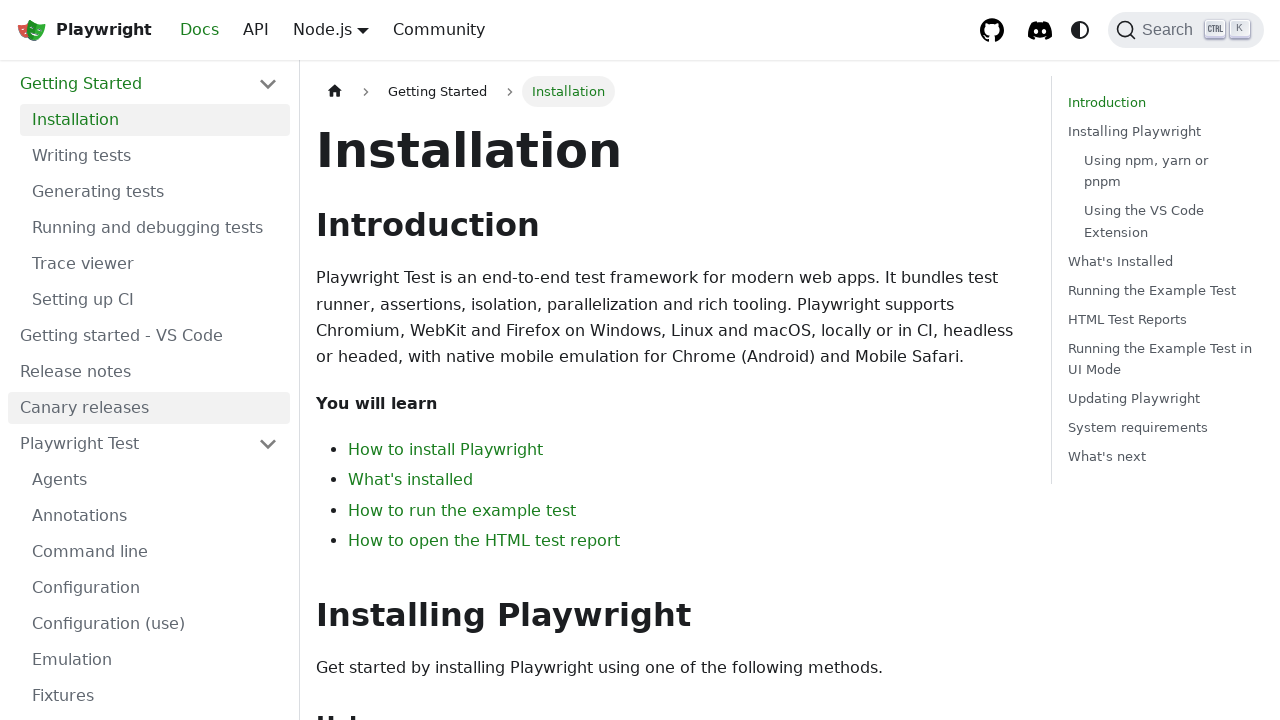